Tests dynamic loading functionality by clicking through navigation links, triggering dynamic content loading, and waiting for hidden elements to become visible

Starting URL: https://the-internet.herokuapp.com/

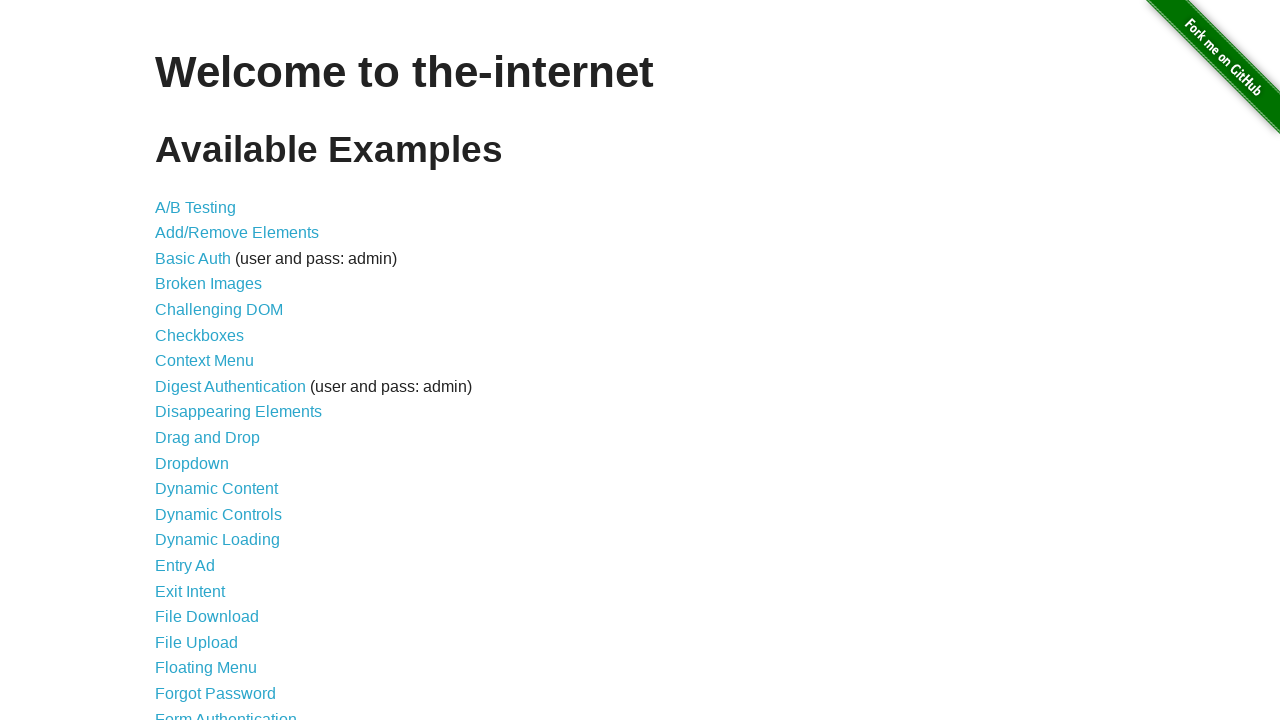

Clicked on Dynamic Loading link at (218, 540) on text=Dynamic Loading
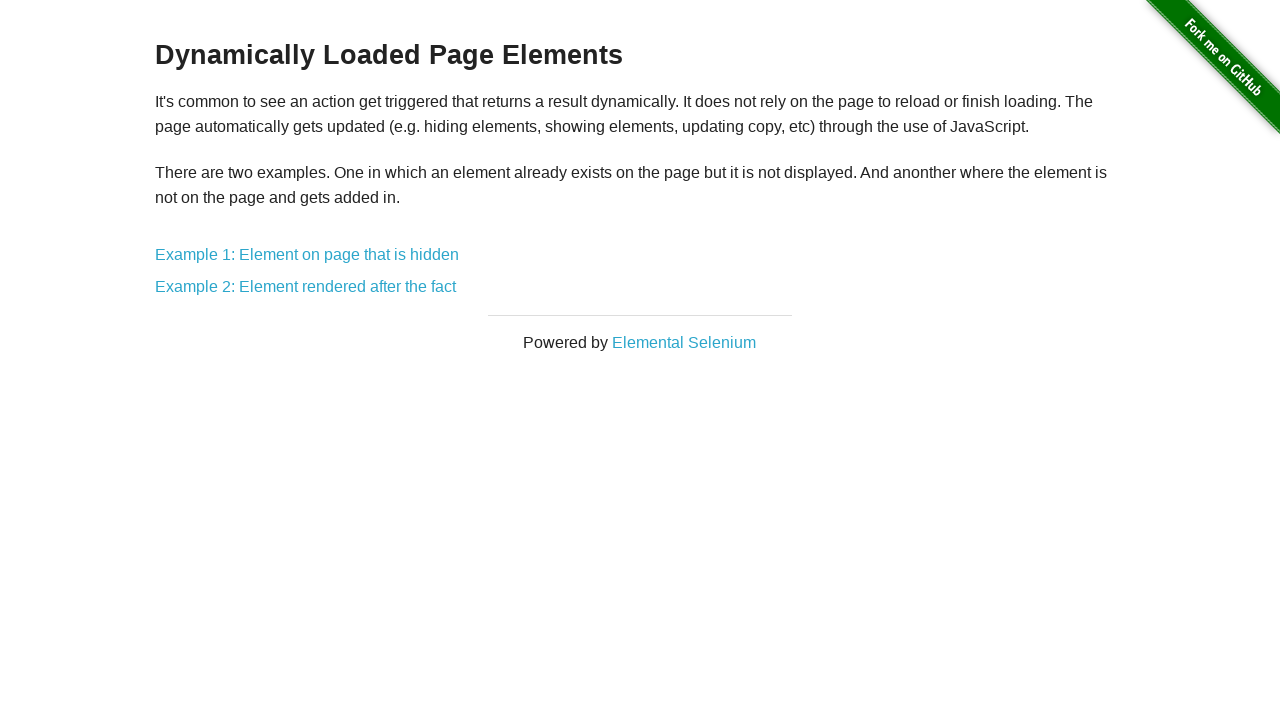

Clicked on Example 1: Element on page that is hidden link at (307, 255) on text=Example 1: Element on page that is hidden
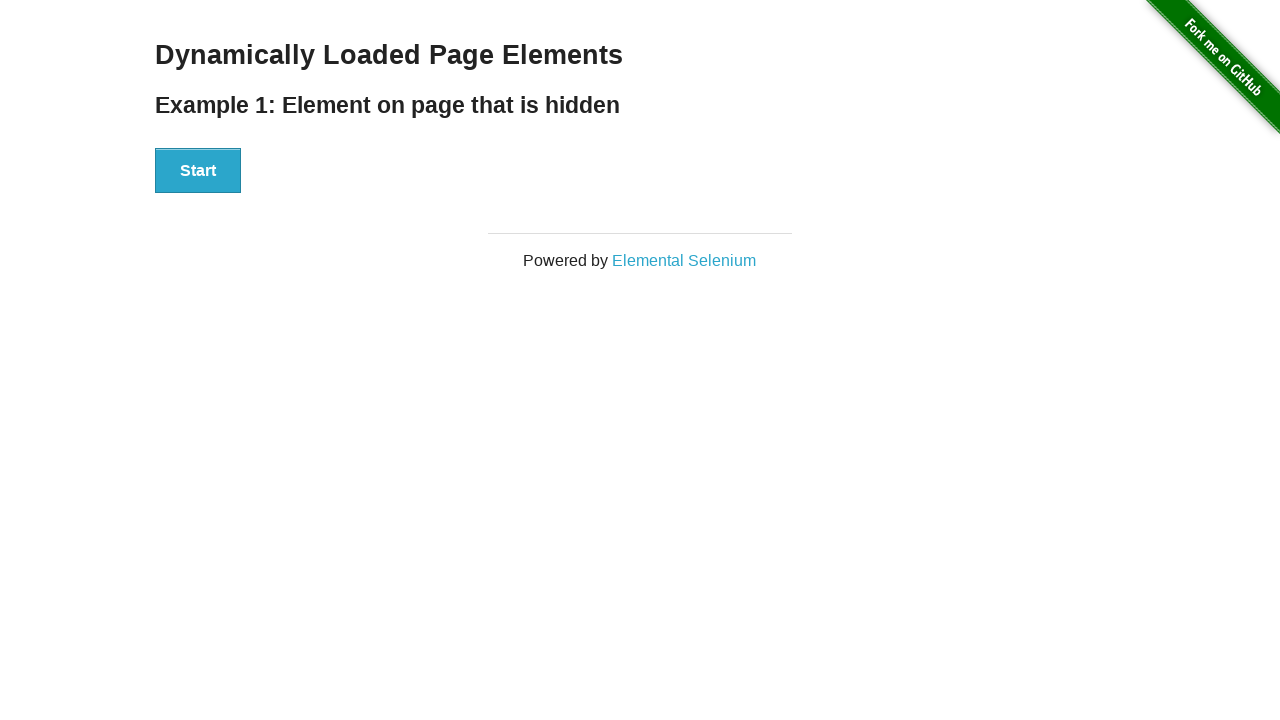

Clicked start button to trigger dynamic loading at (198, 171) on #start button
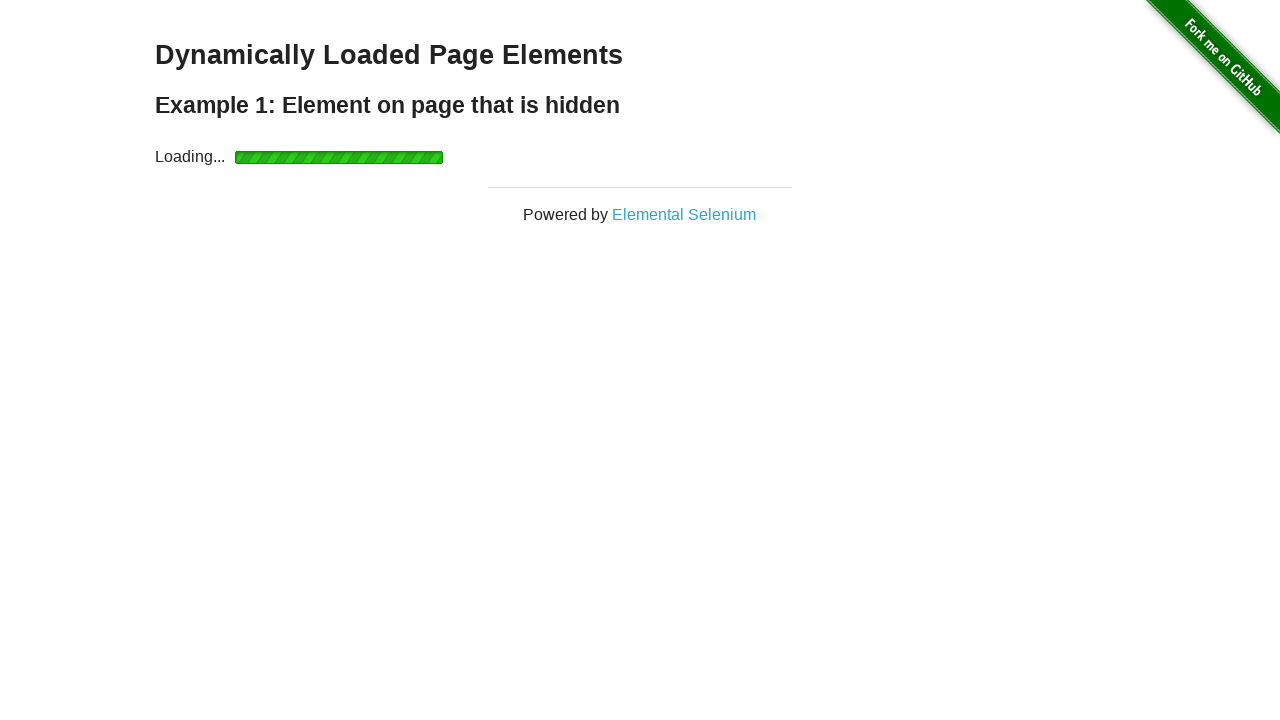

Dynamically loaded element became visible
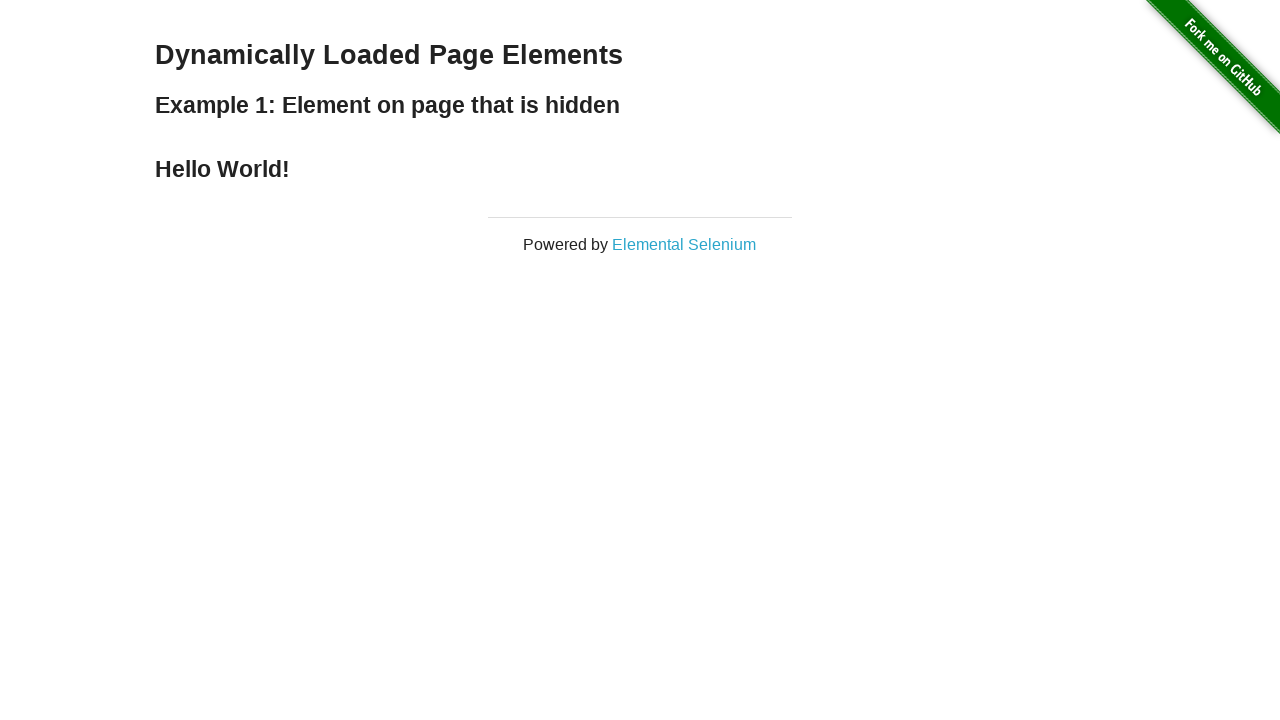

Retrieved dynamically loaded text: Hello World!
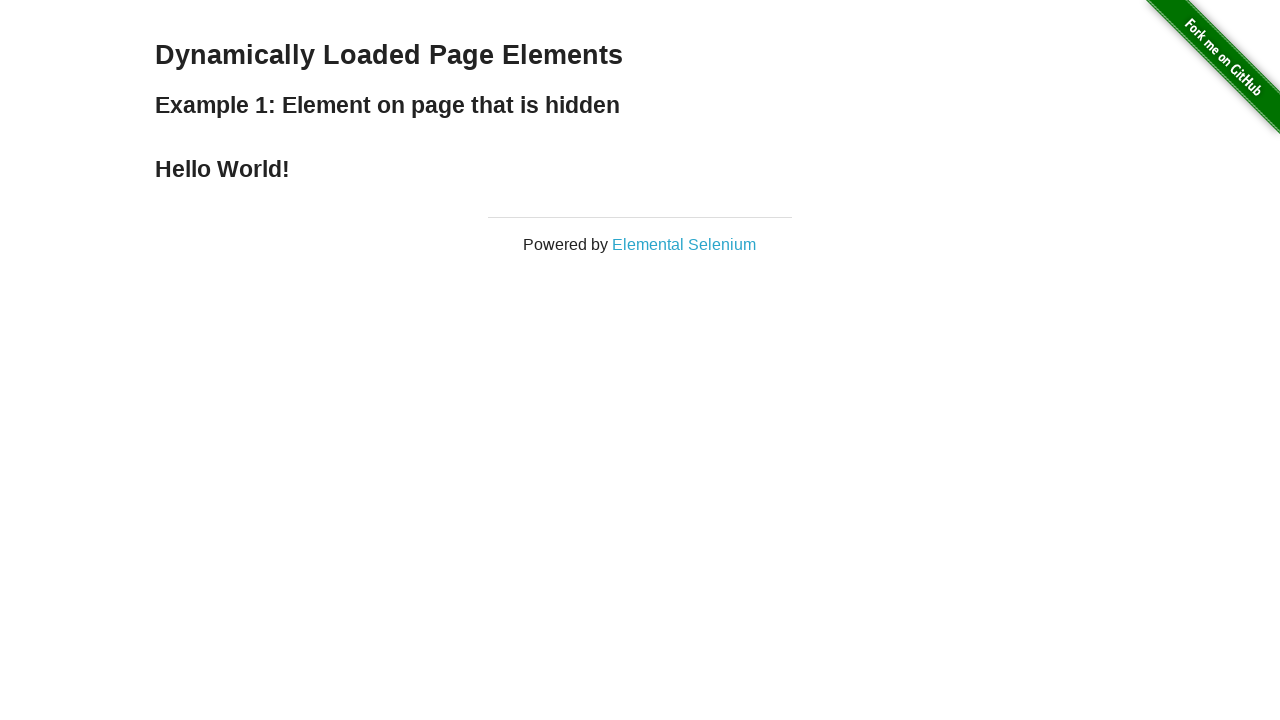

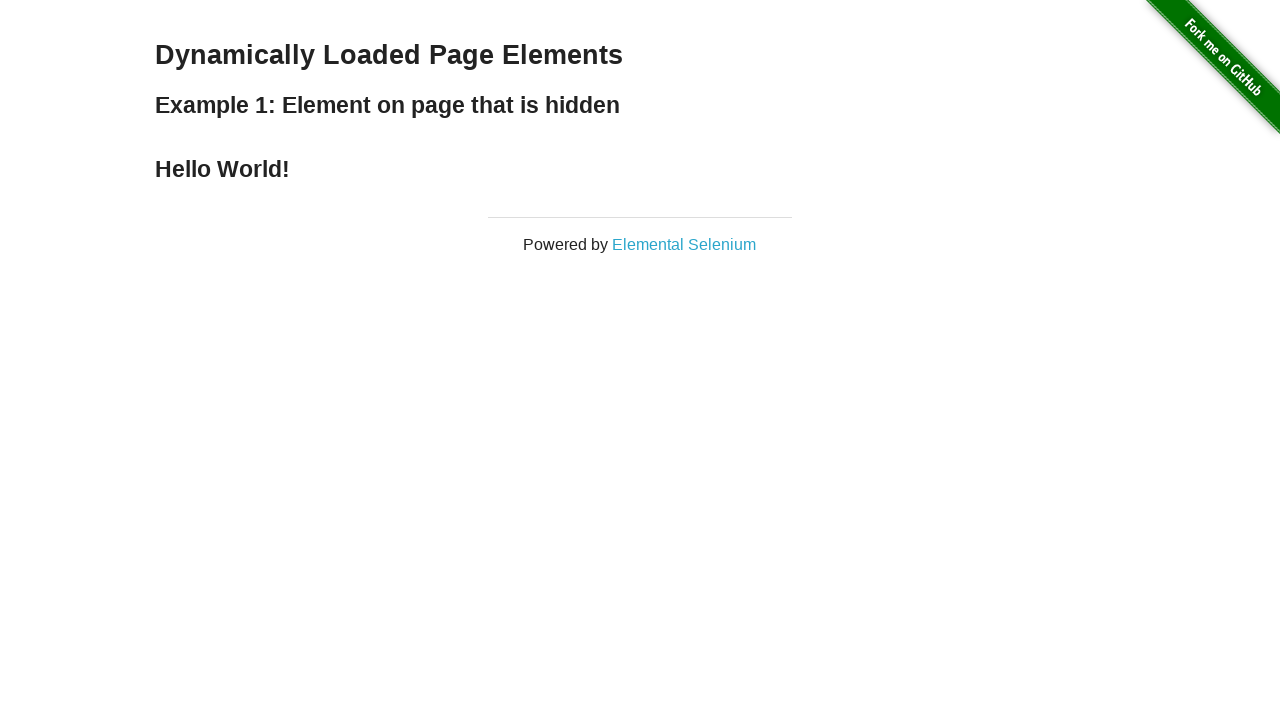